Selects the female radio button and verifies that only one radio button is selected afterwards

Starting URL: https://ultimateqa.com/simple-html-elements-for-automation/

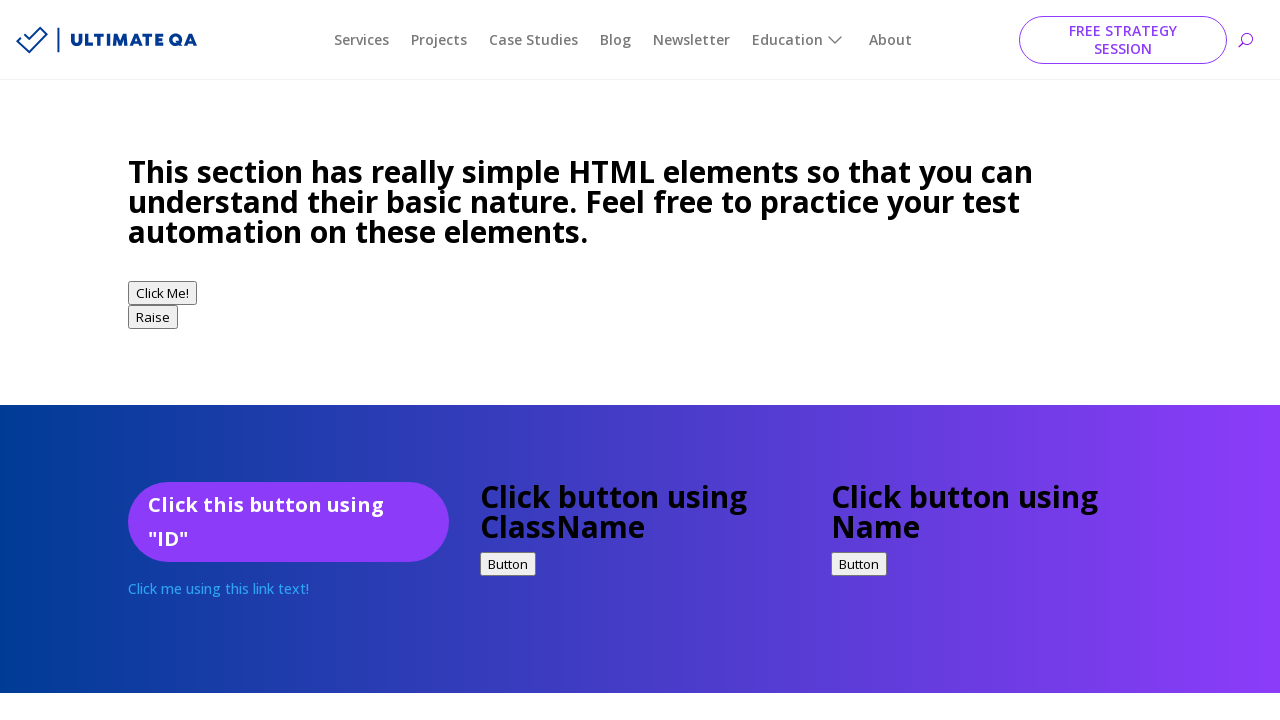

Clicked the female radio button at (140, 360) on input[type='radio'][value='female']
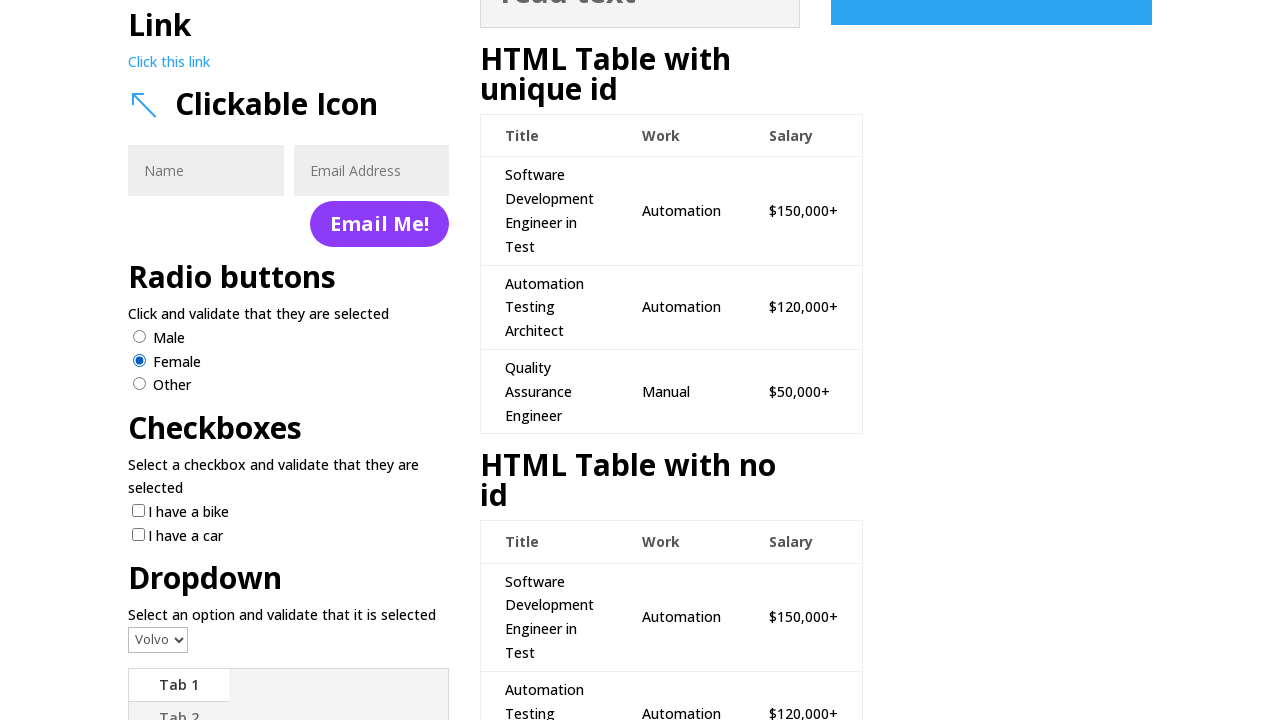

Retrieved all checked radio buttons
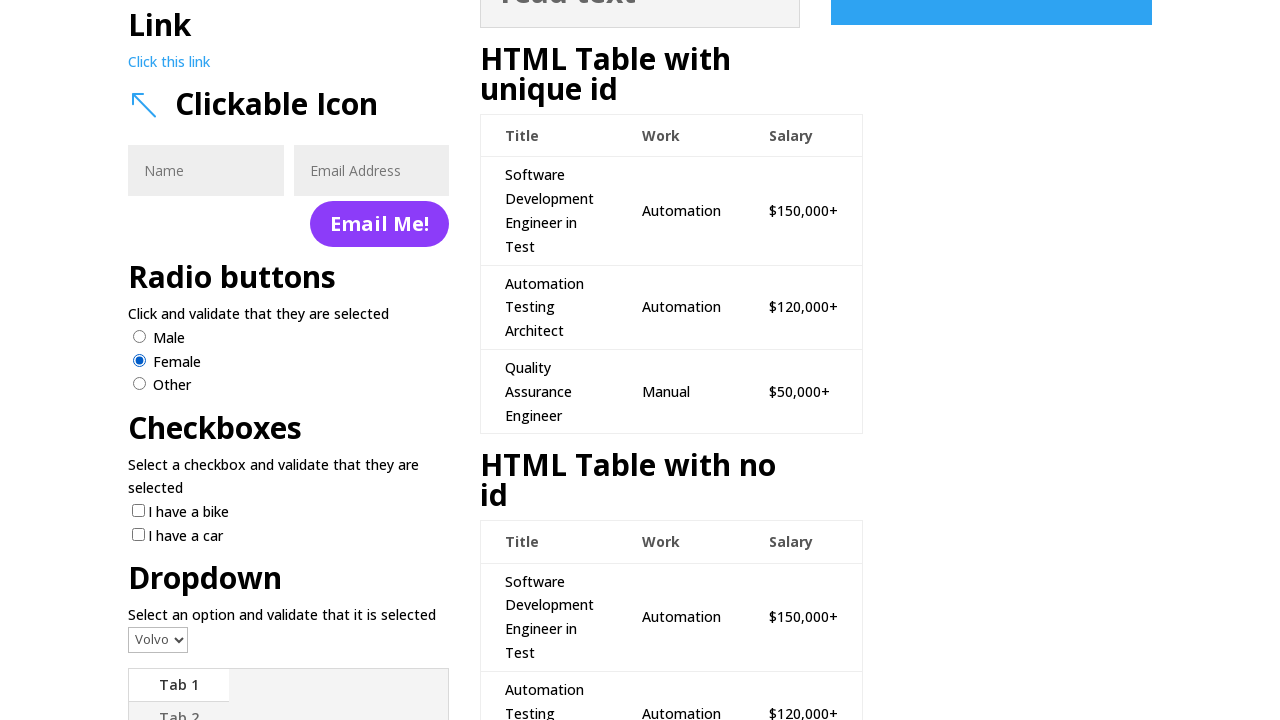

Verified that only one radio button is selected
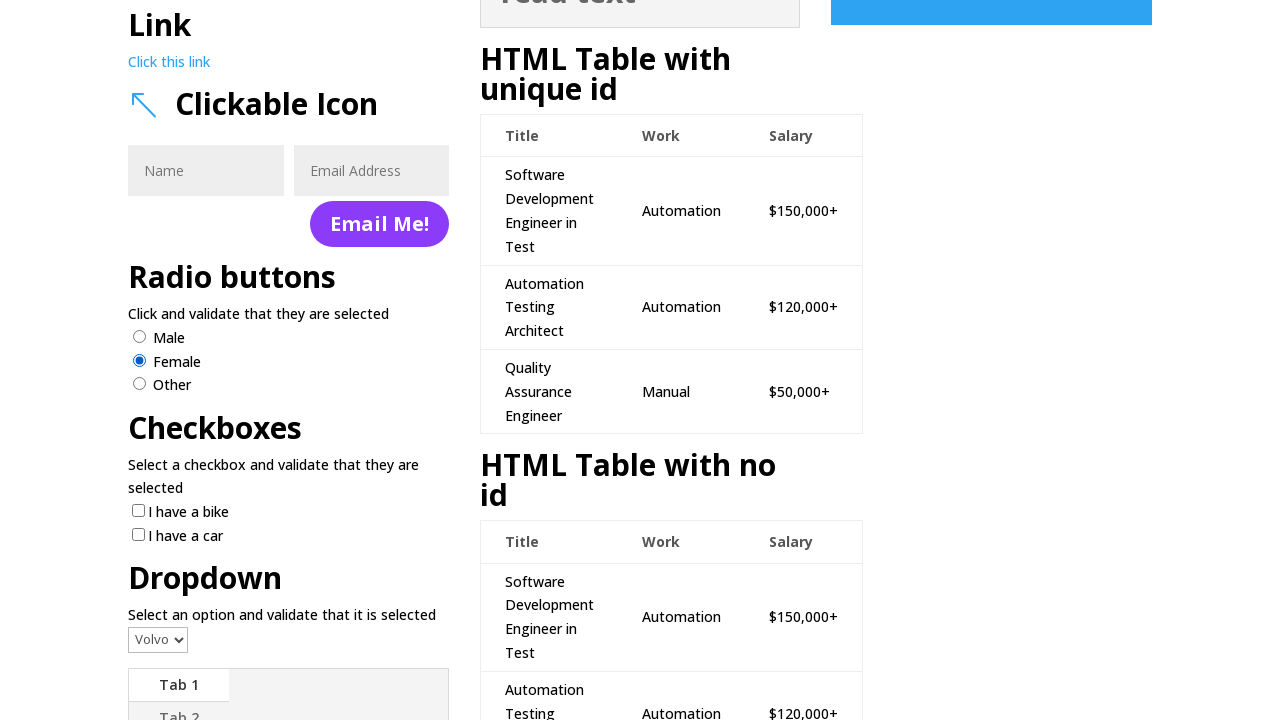

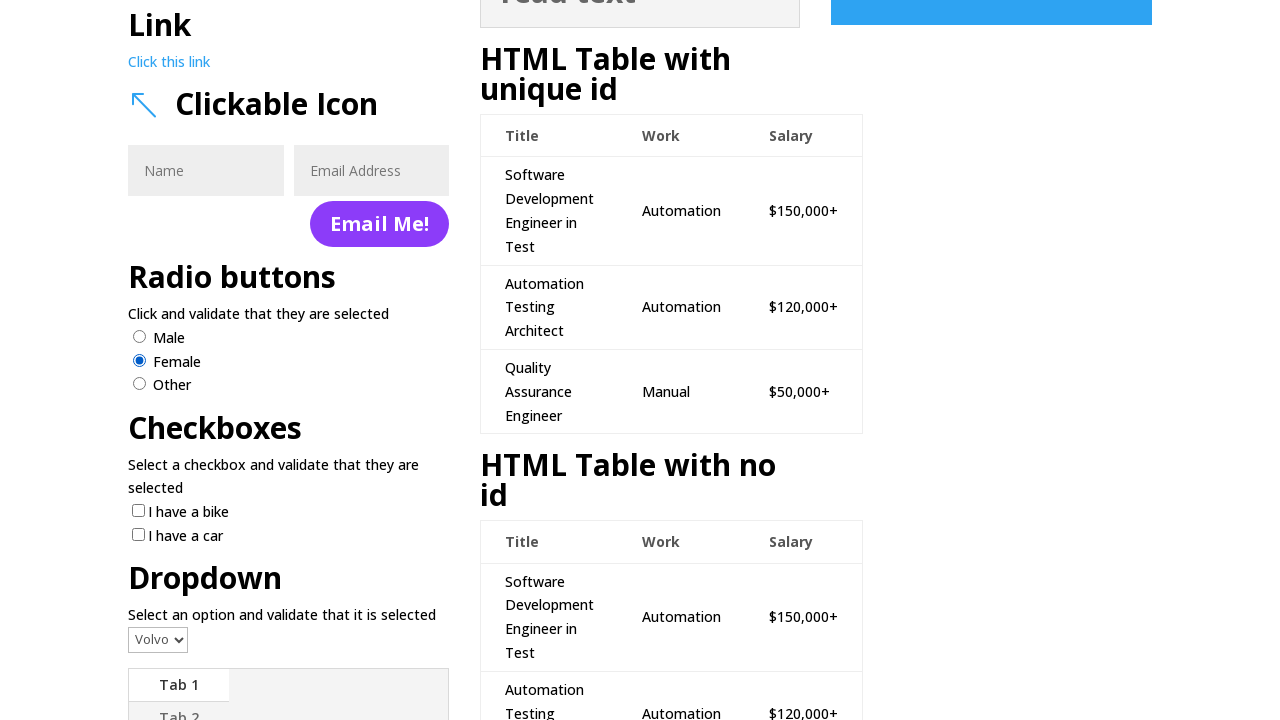